Tests responsive design by loading a Bootstrap blog example page at multiple viewport widths (600px, 900px, 1200px, 1800px) to verify the page renders correctly at different breakpoints.

Starting URL: https://getbootstrap.com/docs/4.0/examples/blog/

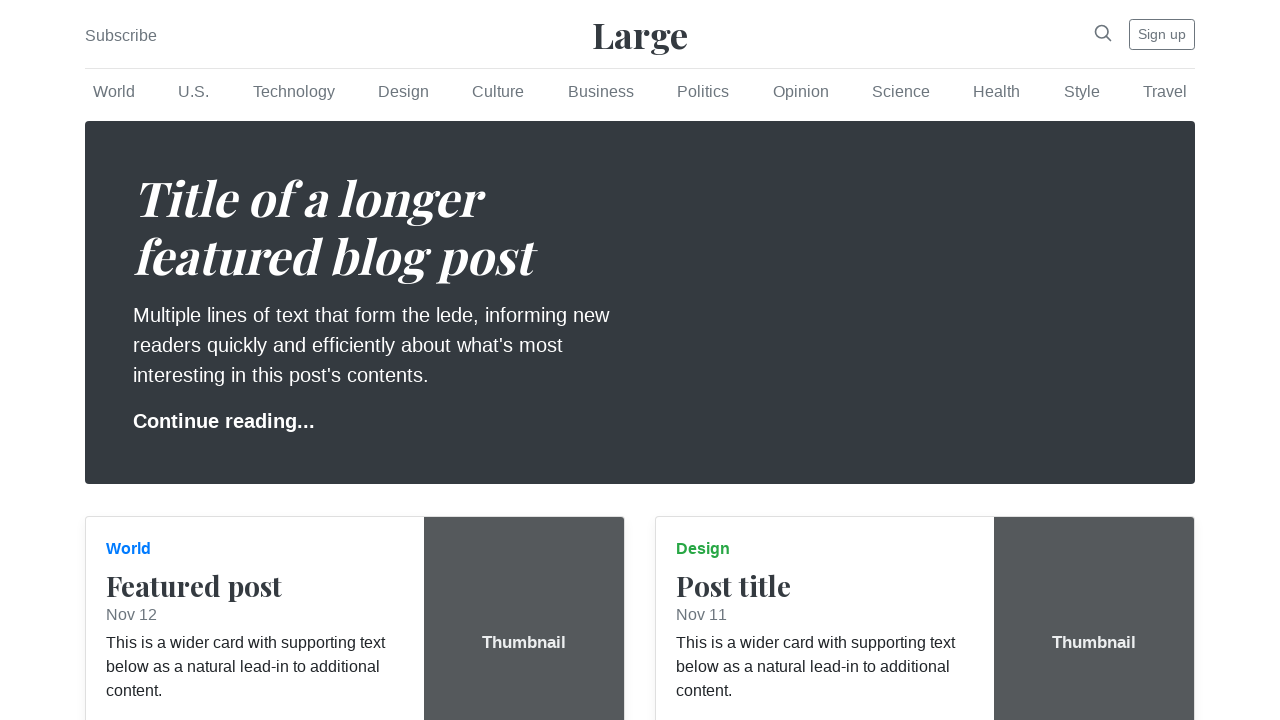

Set viewport to 600px width (mobile)
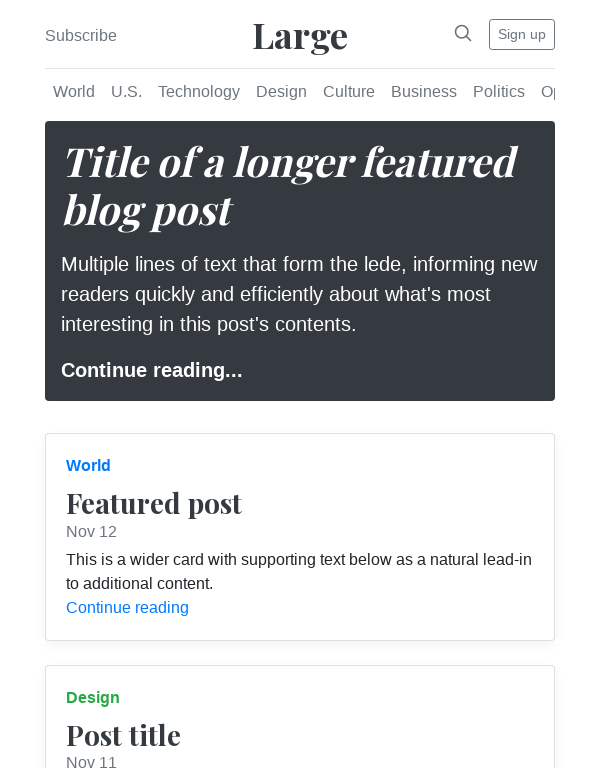

Reloaded page at 600px viewport
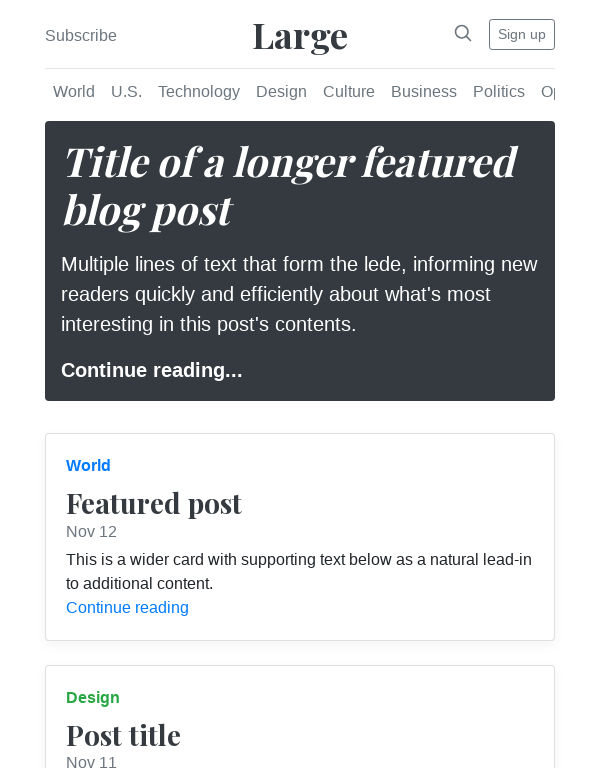

Page fully loaded at 600px width
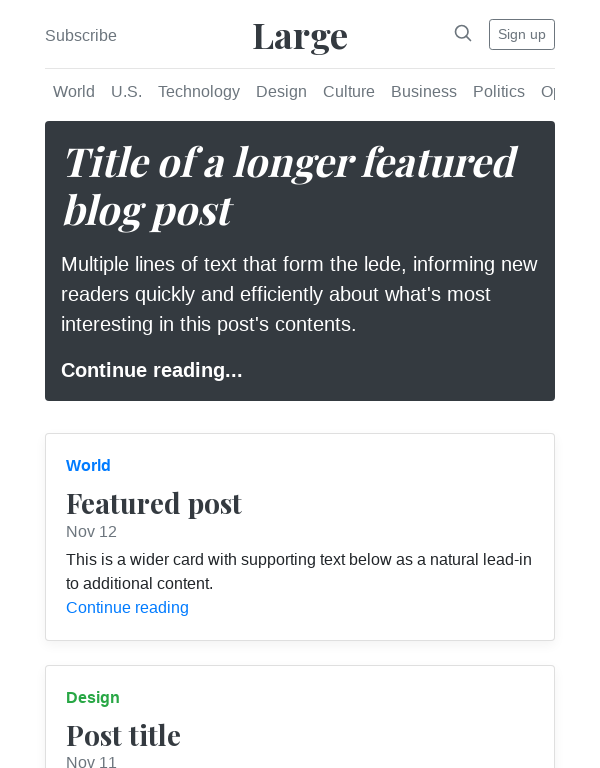

Set viewport to 900px width (tablet)
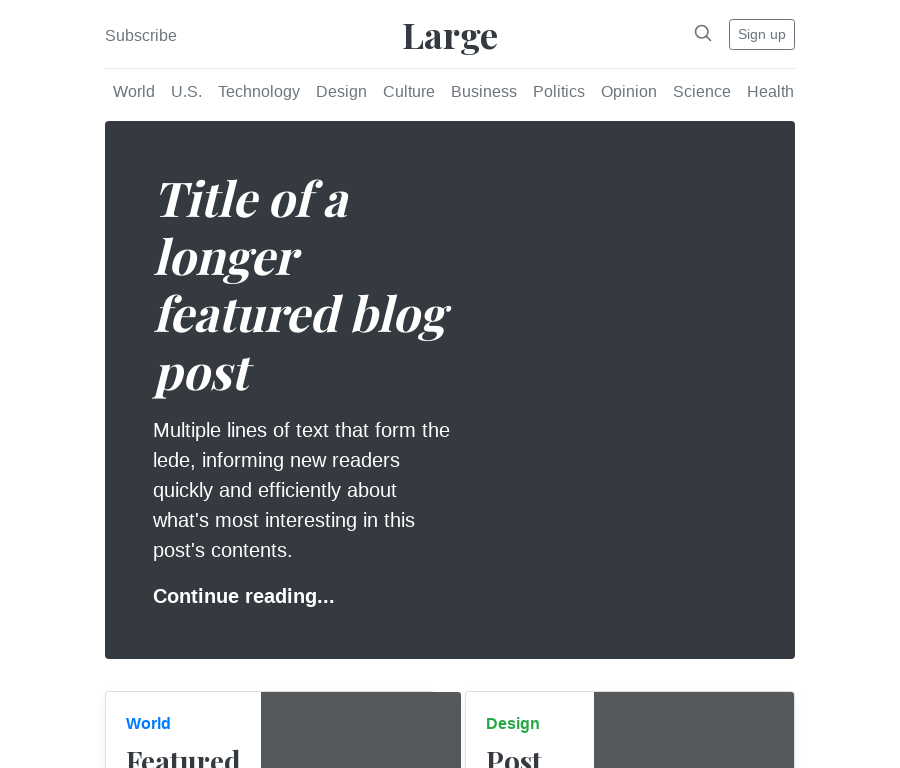

Reloaded page at 900px viewport
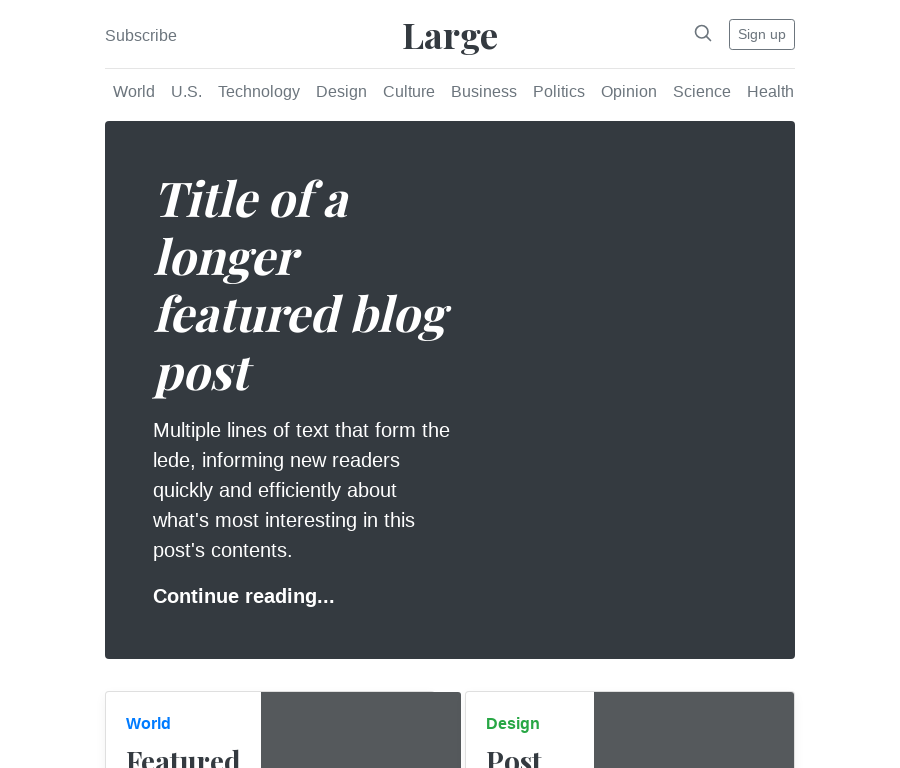

Page fully loaded at 900px width
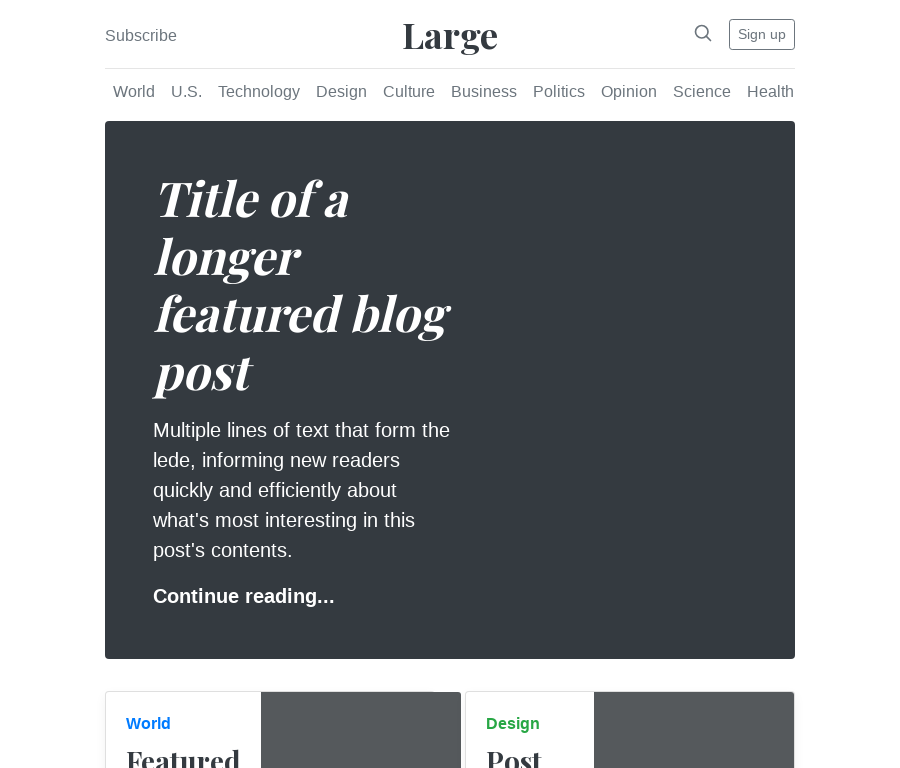

Set viewport to 1200px width (desktop)
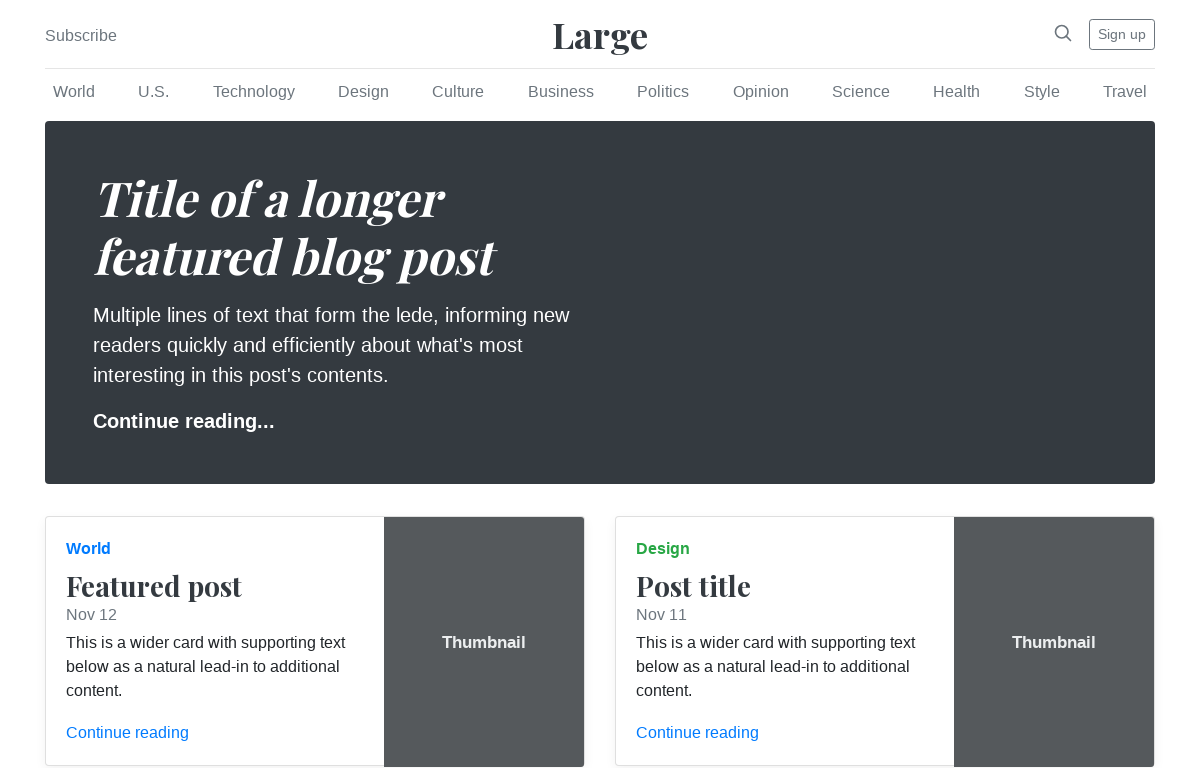

Reloaded page at 1200px viewport
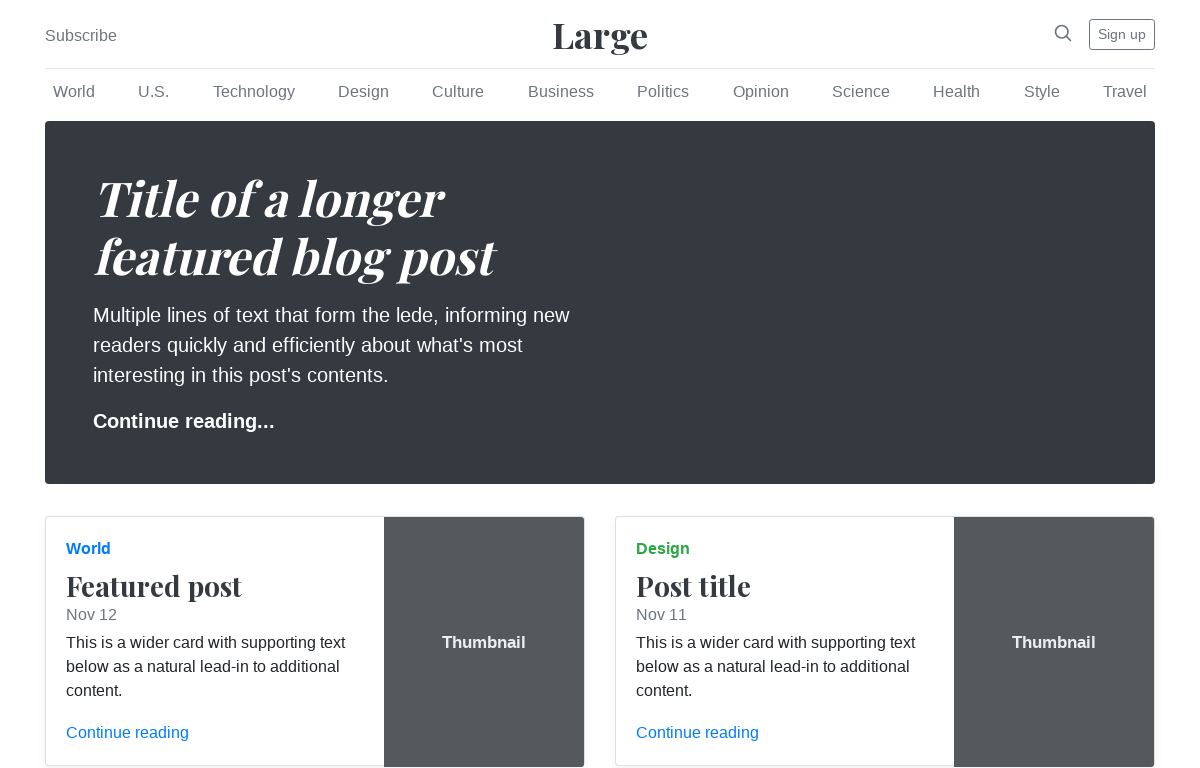

Page fully loaded at 1200px width
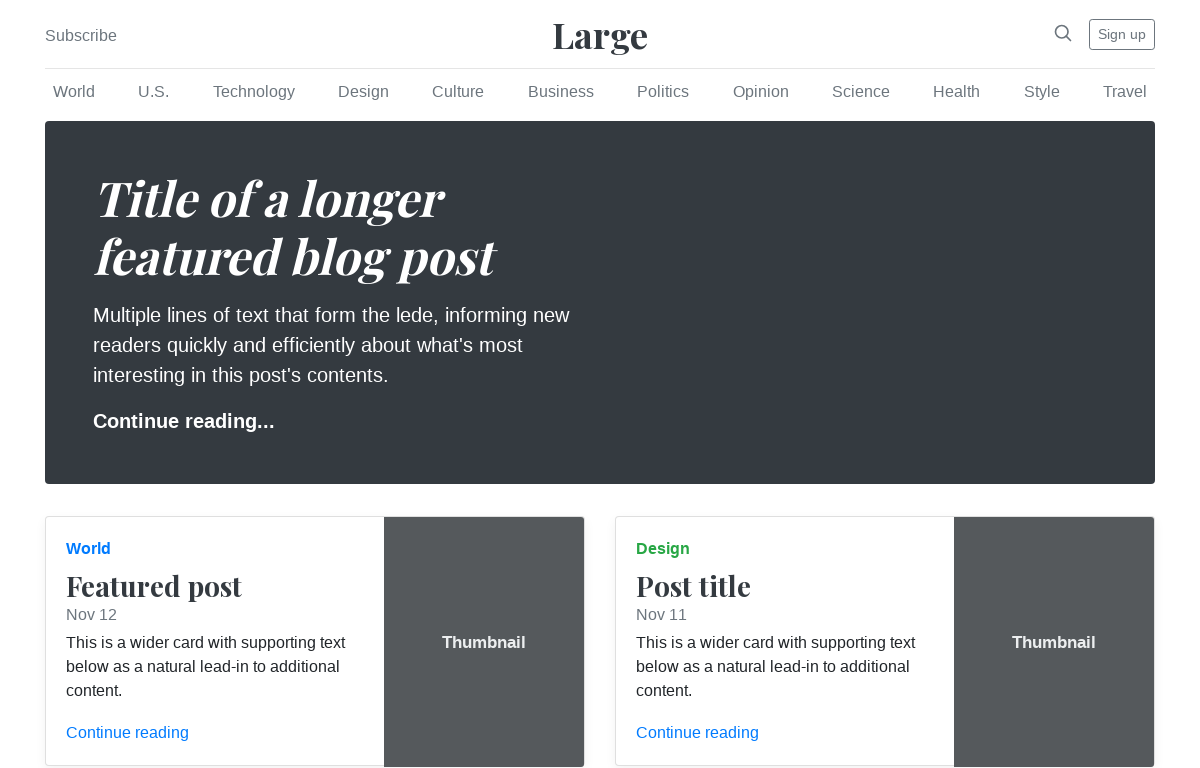

Set viewport to 1800px width (large desktop)
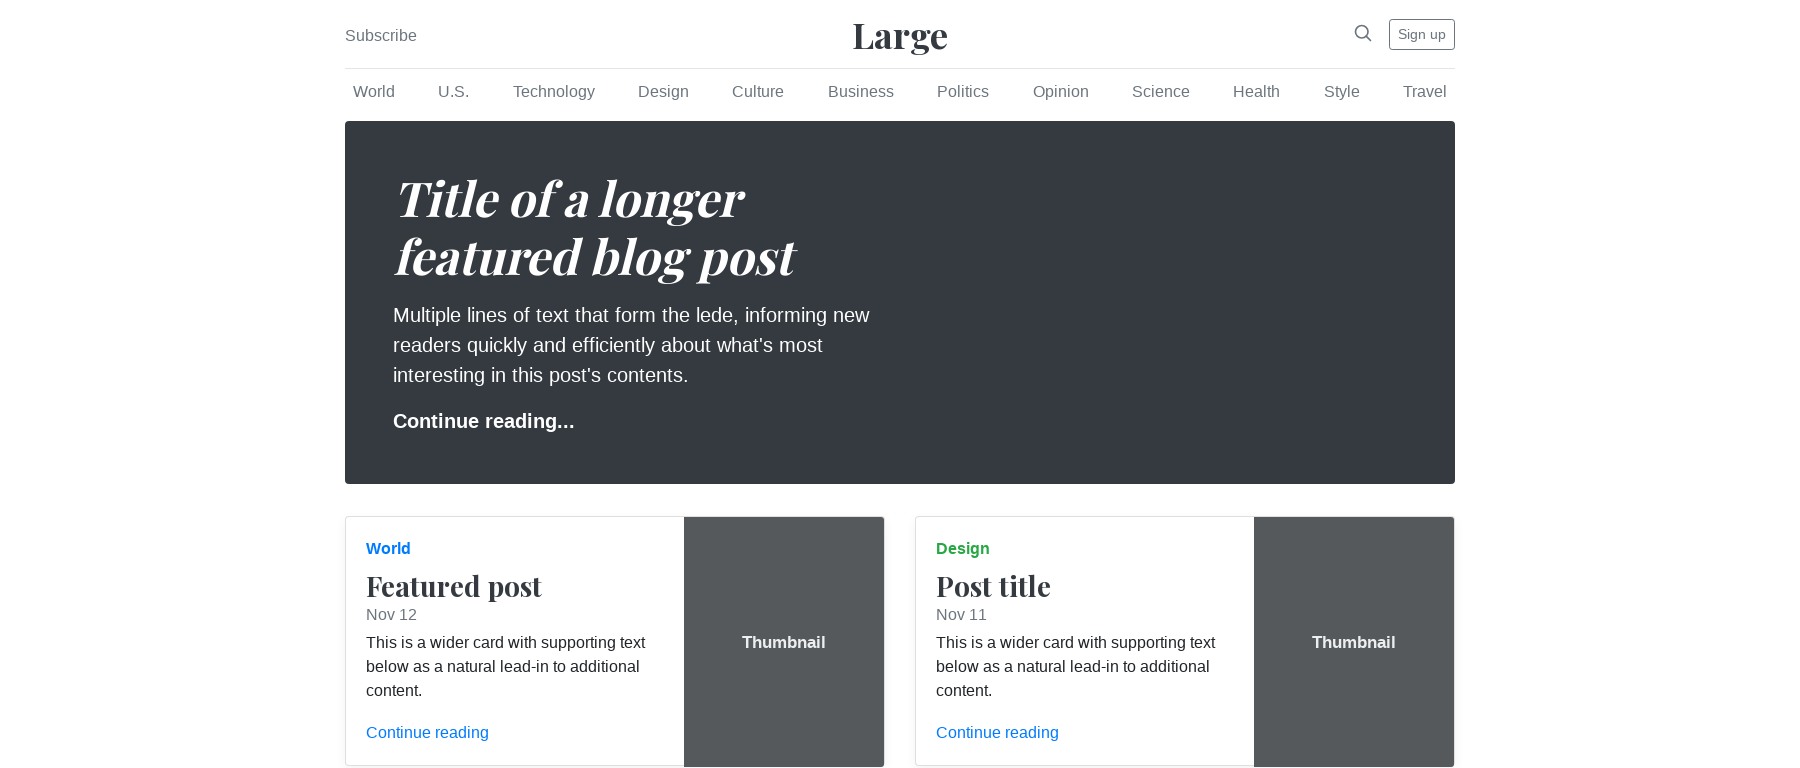

Reloaded page at 1800px viewport
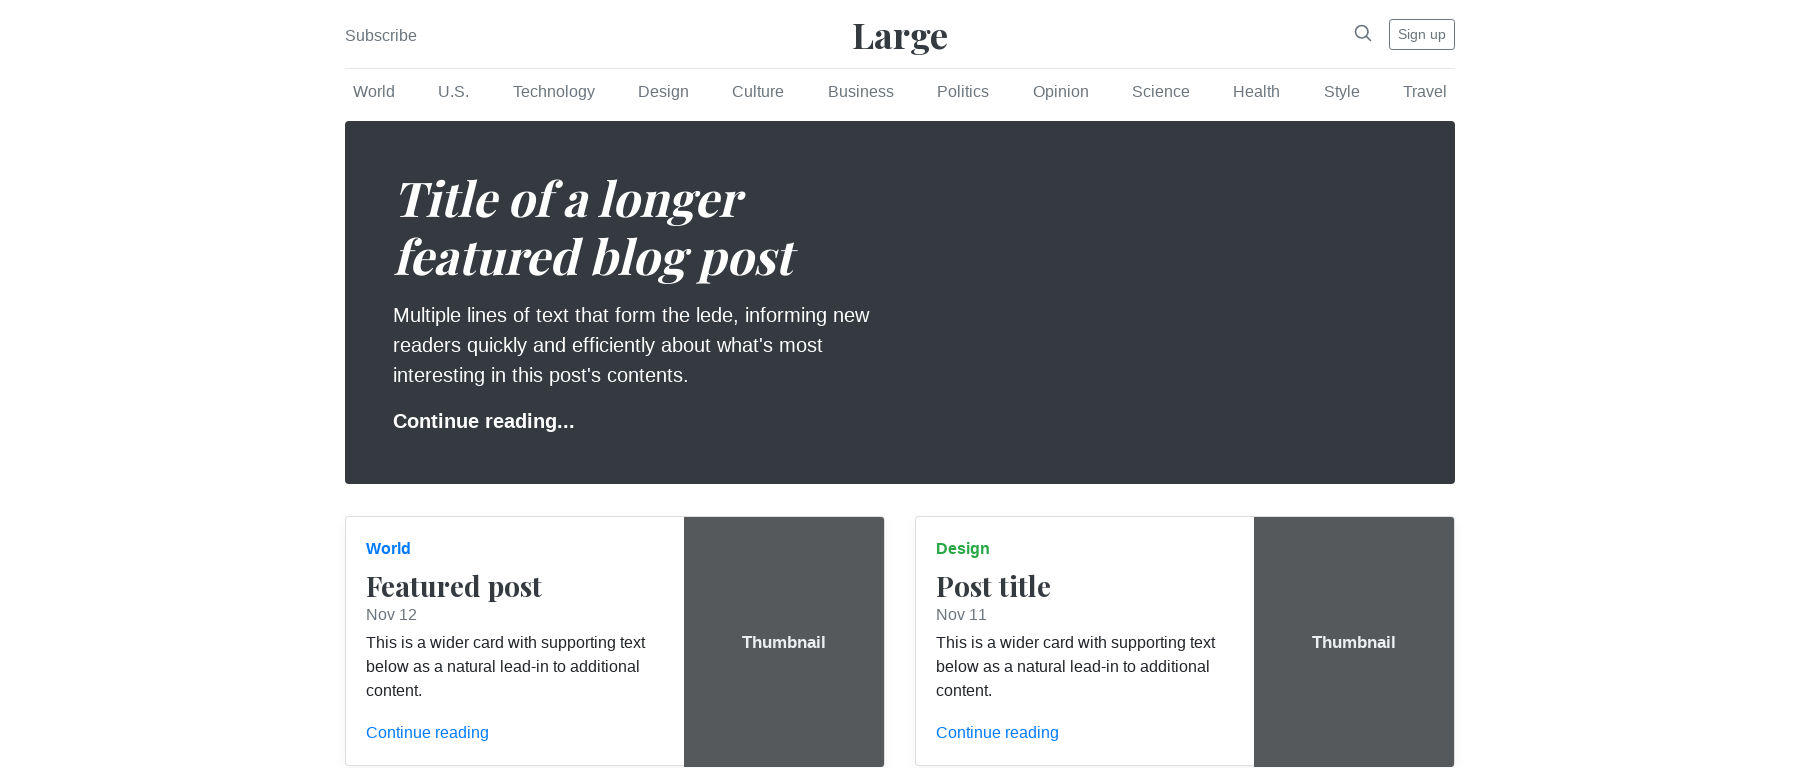

Page fully loaded at 1800px width
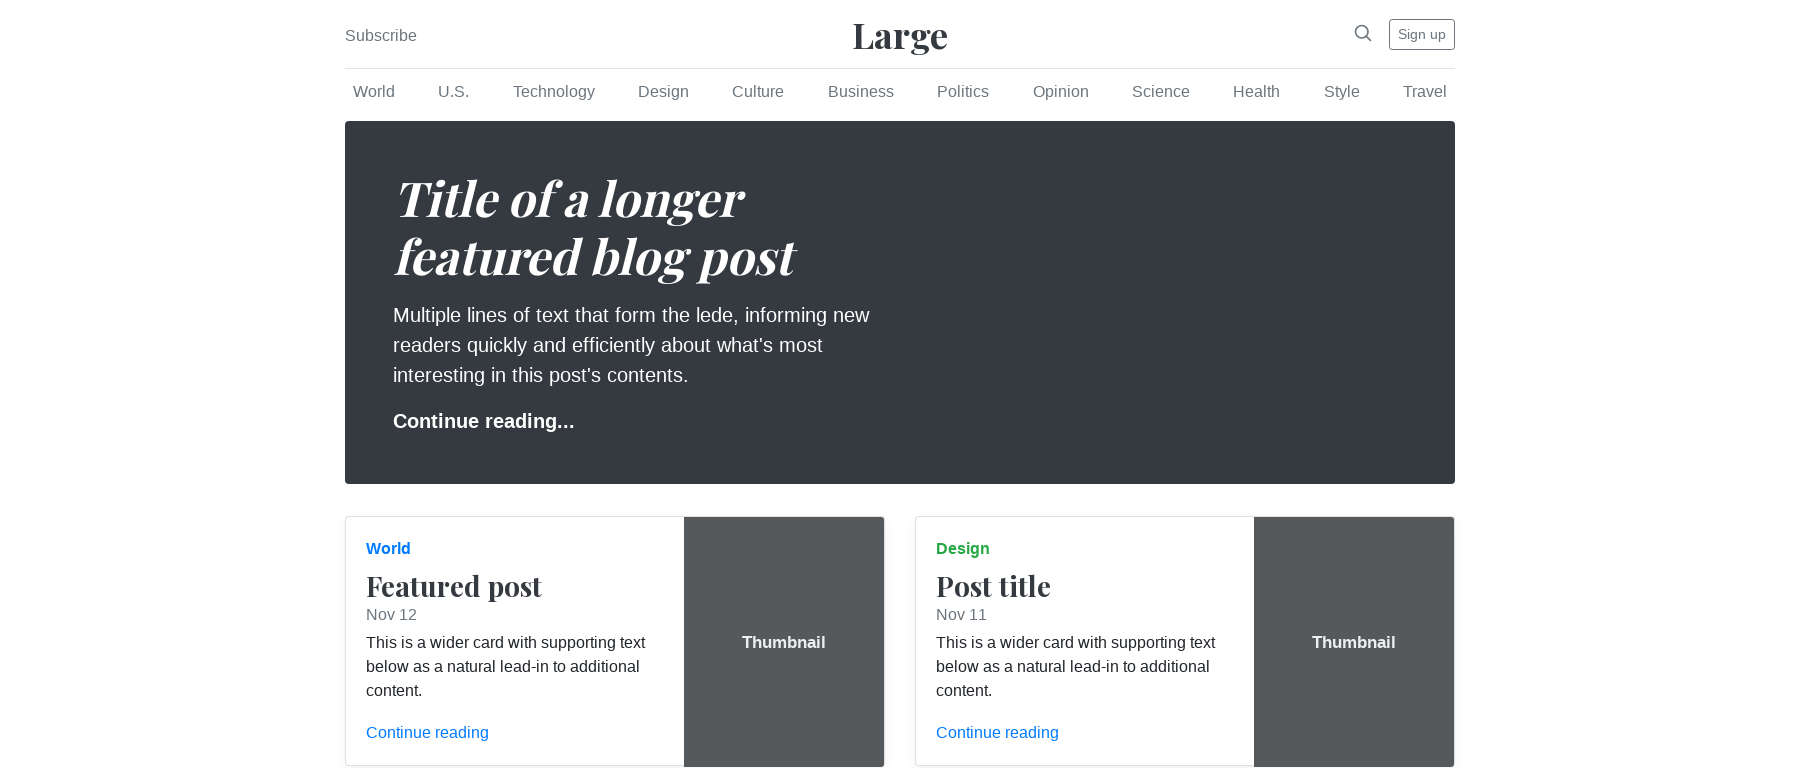

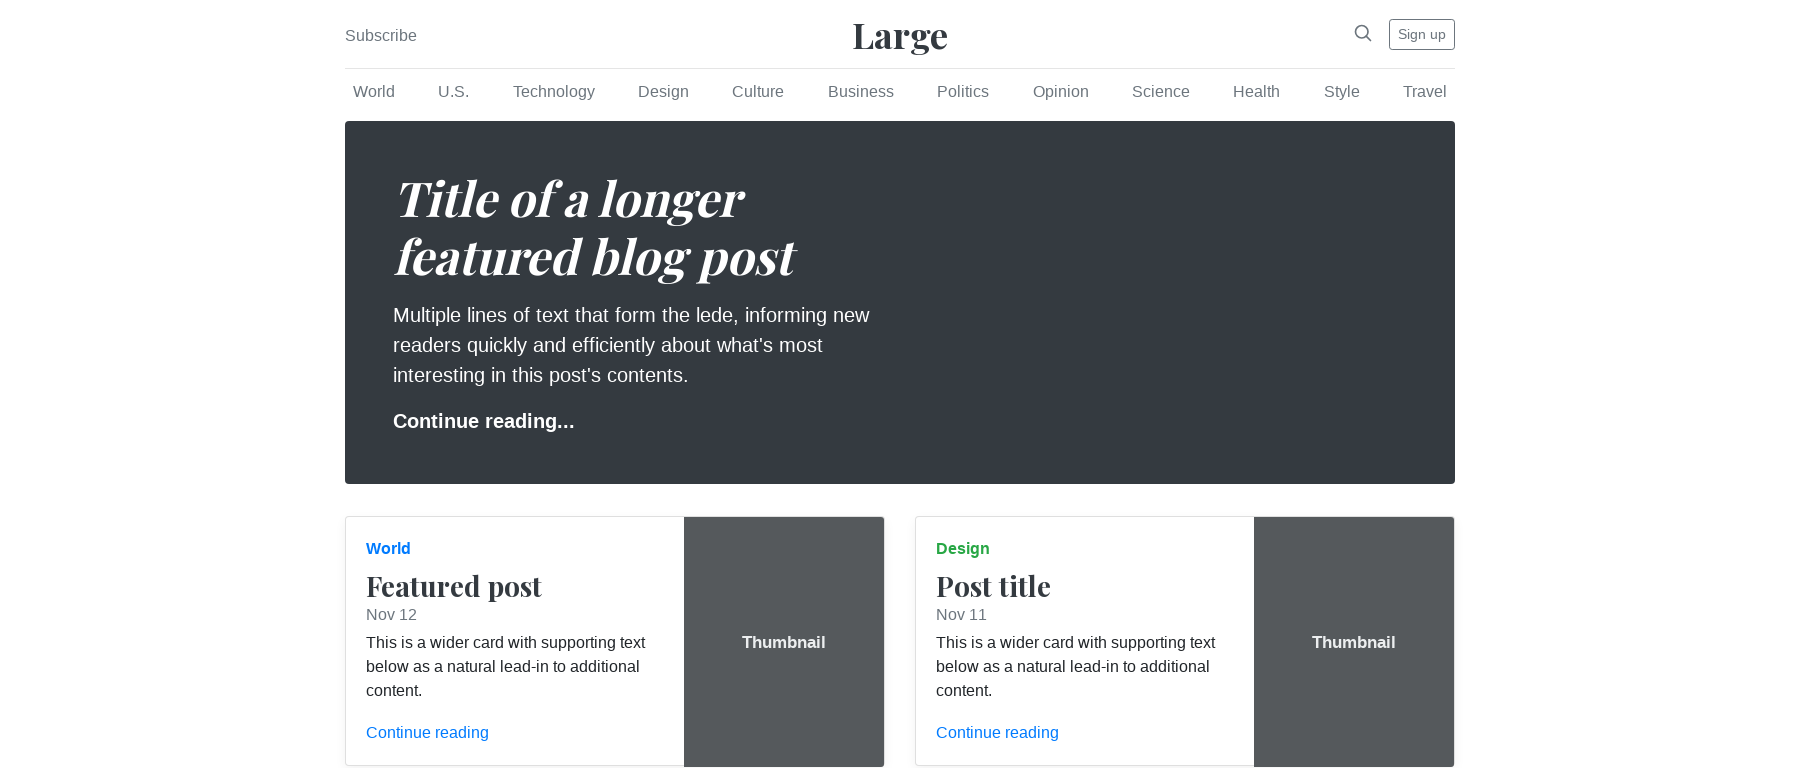